Tests the add/remove elements functionality by clicking the "Add Element" button 5 times and verifying that 5 delete buttons are created

Starting URL: http://the-internet.herokuapp.com/add_remove_elements/

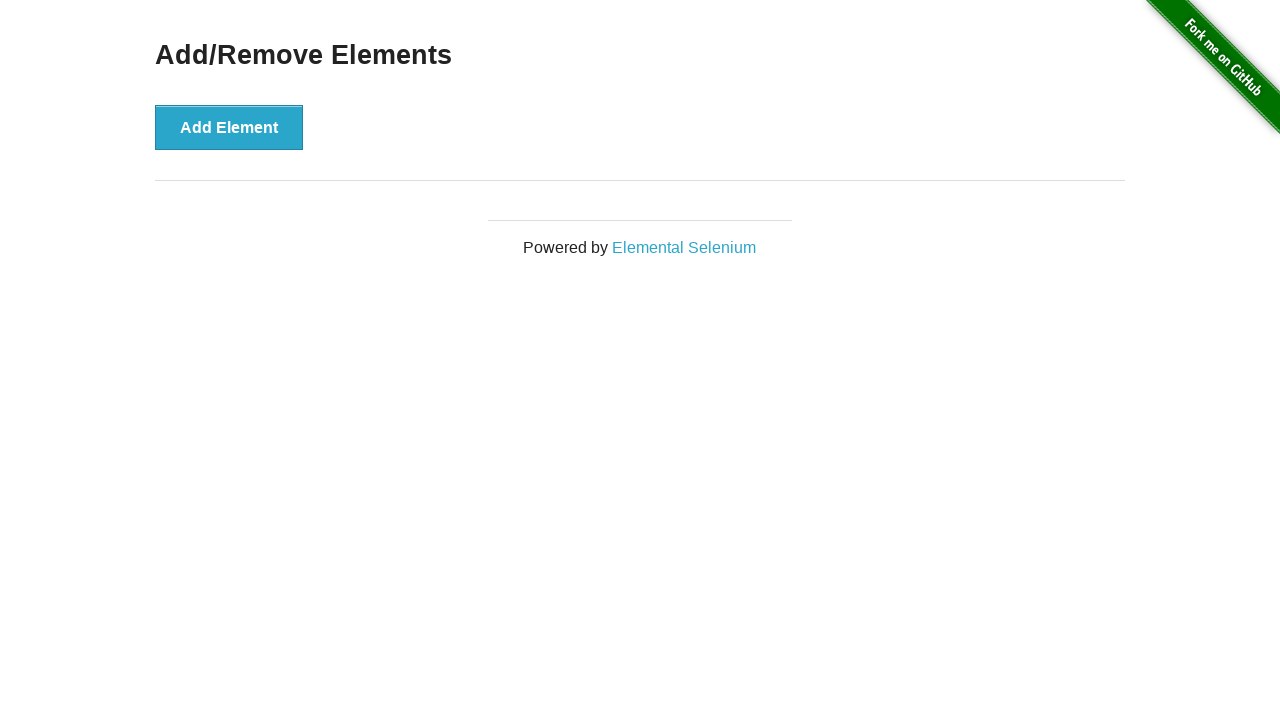

Clicked 'Add Element' button (iteration 1/5) at (229, 127) on button
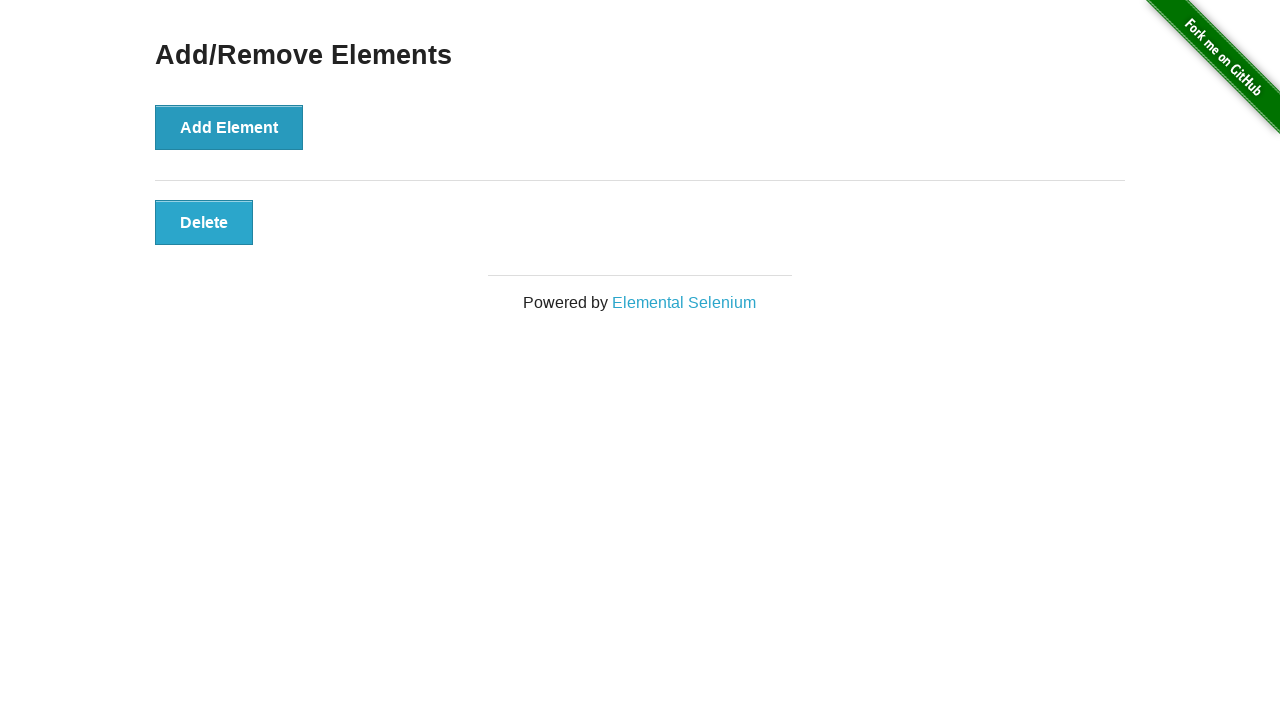

Clicked 'Add Element' button (iteration 2/5) at (229, 127) on button
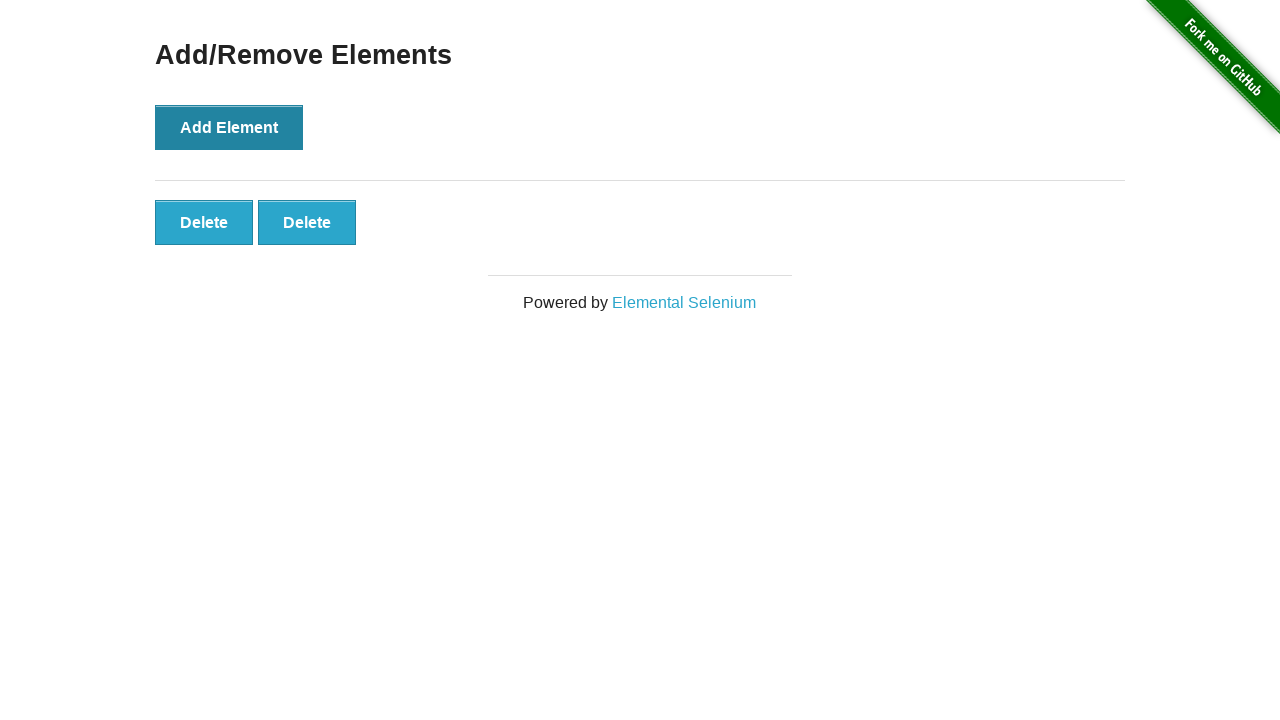

Clicked 'Add Element' button (iteration 3/5) at (229, 127) on button
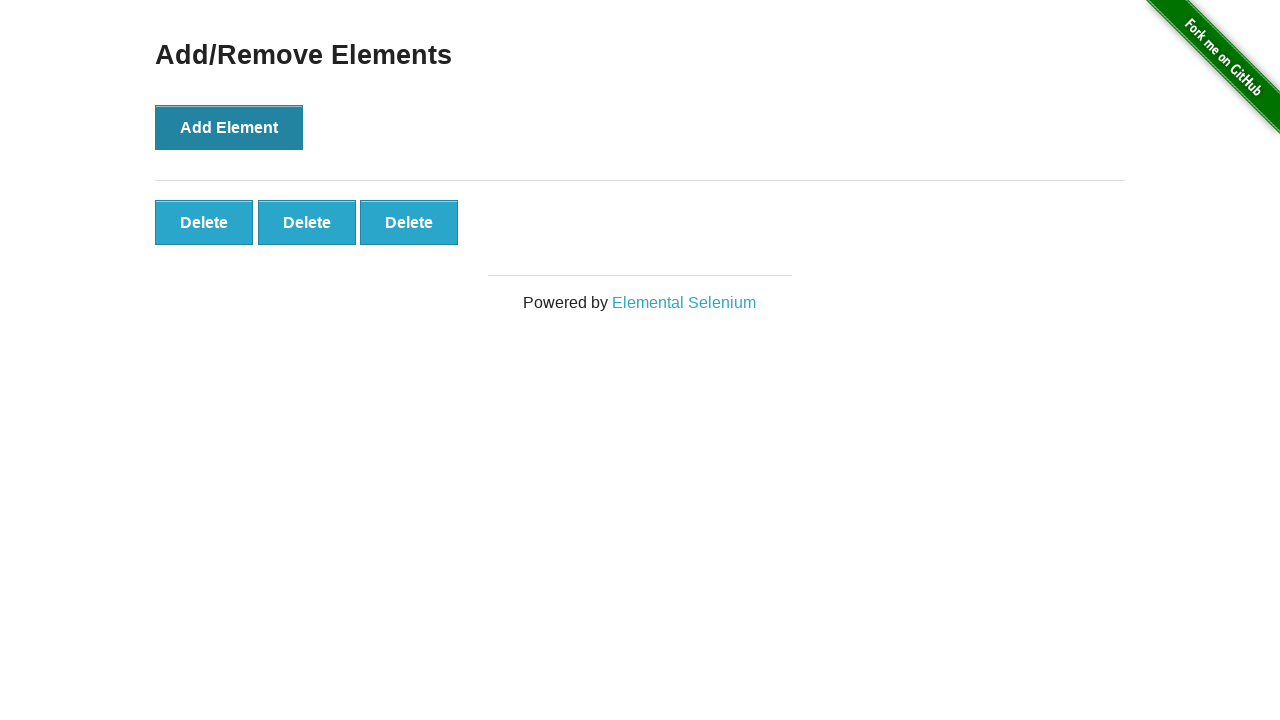

Clicked 'Add Element' button (iteration 4/5) at (229, 127) on button
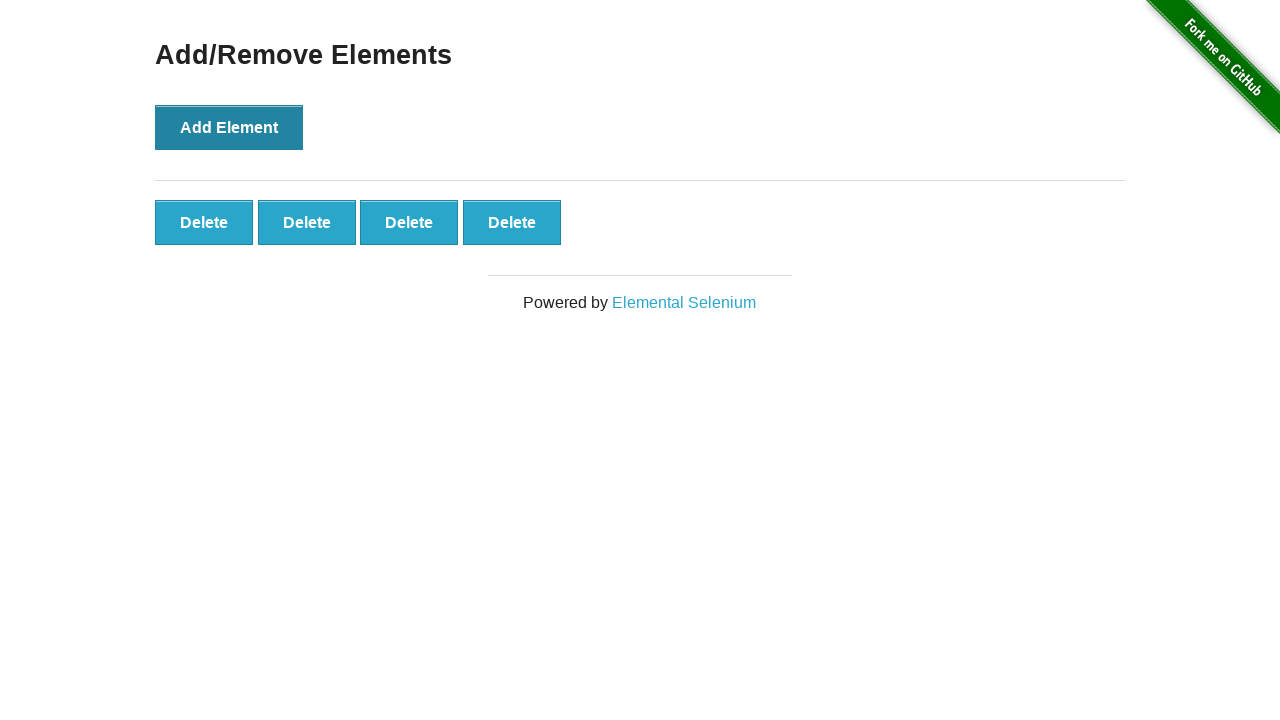

Clicked 'Add Element' button (iteration 5/5) at (229, 127) on button
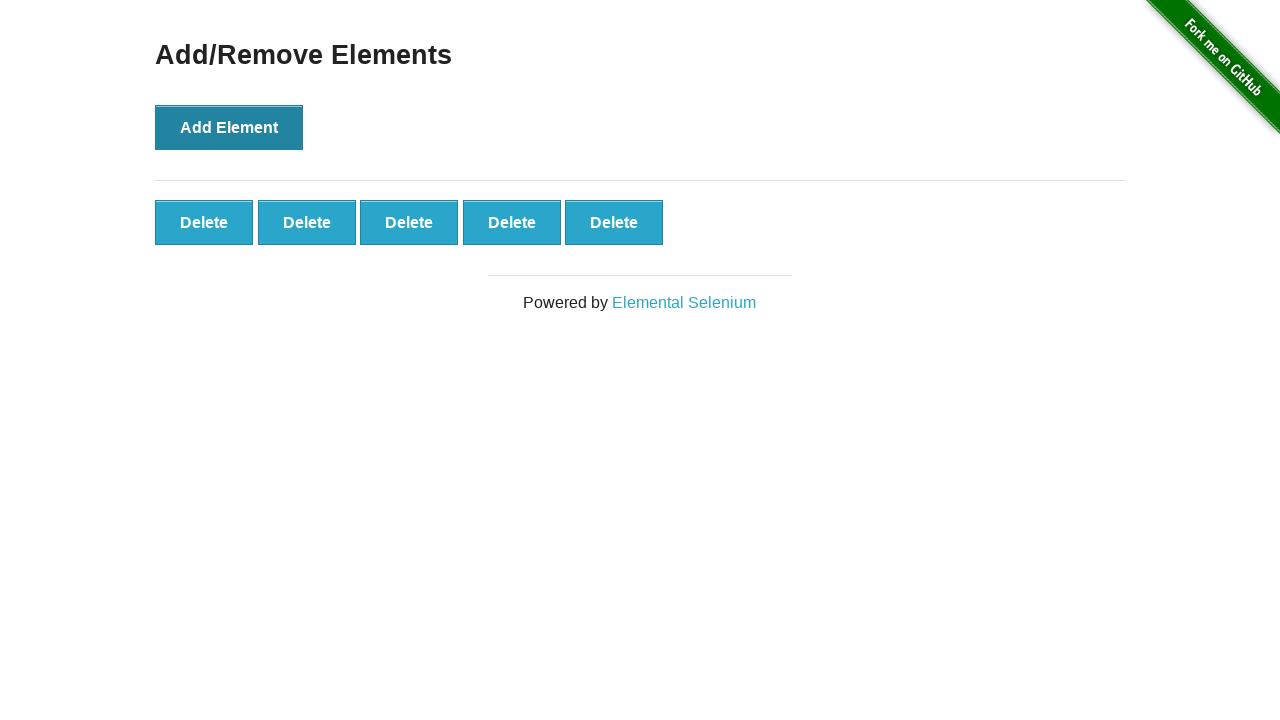

Delete buttons appeared after adding 5 elements
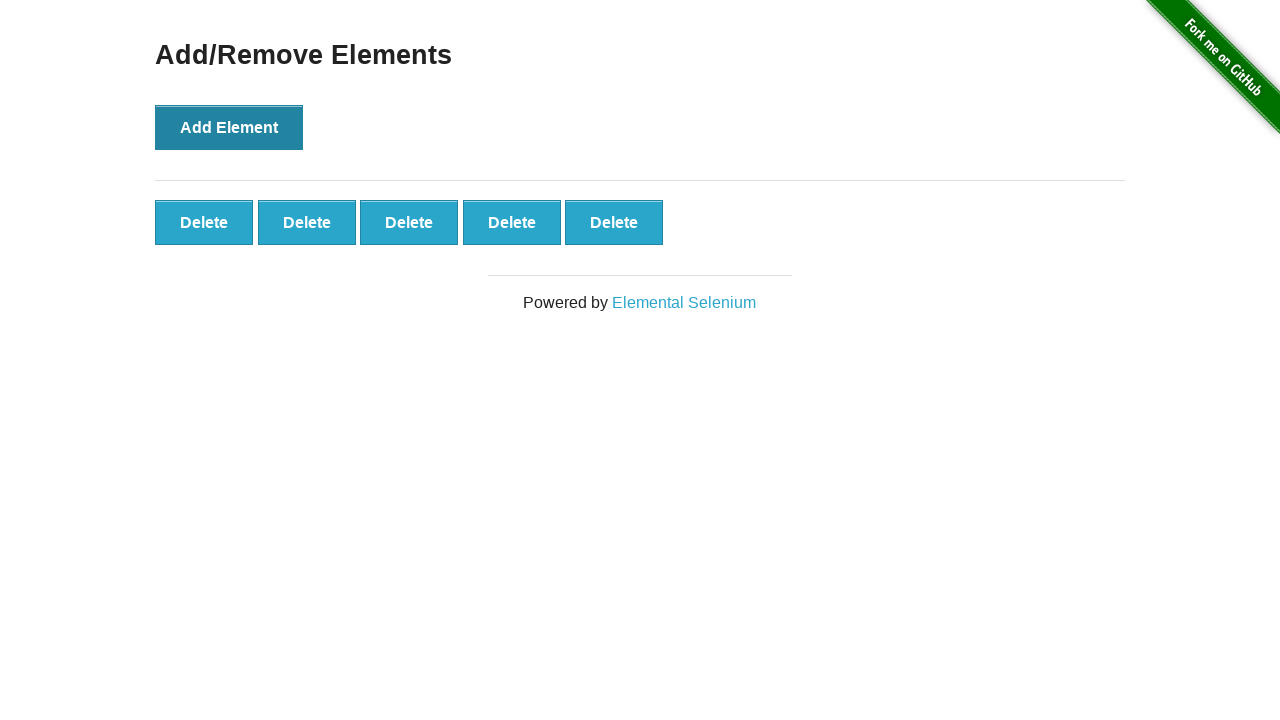

Retrieved all delete buttons - found 5 buttons
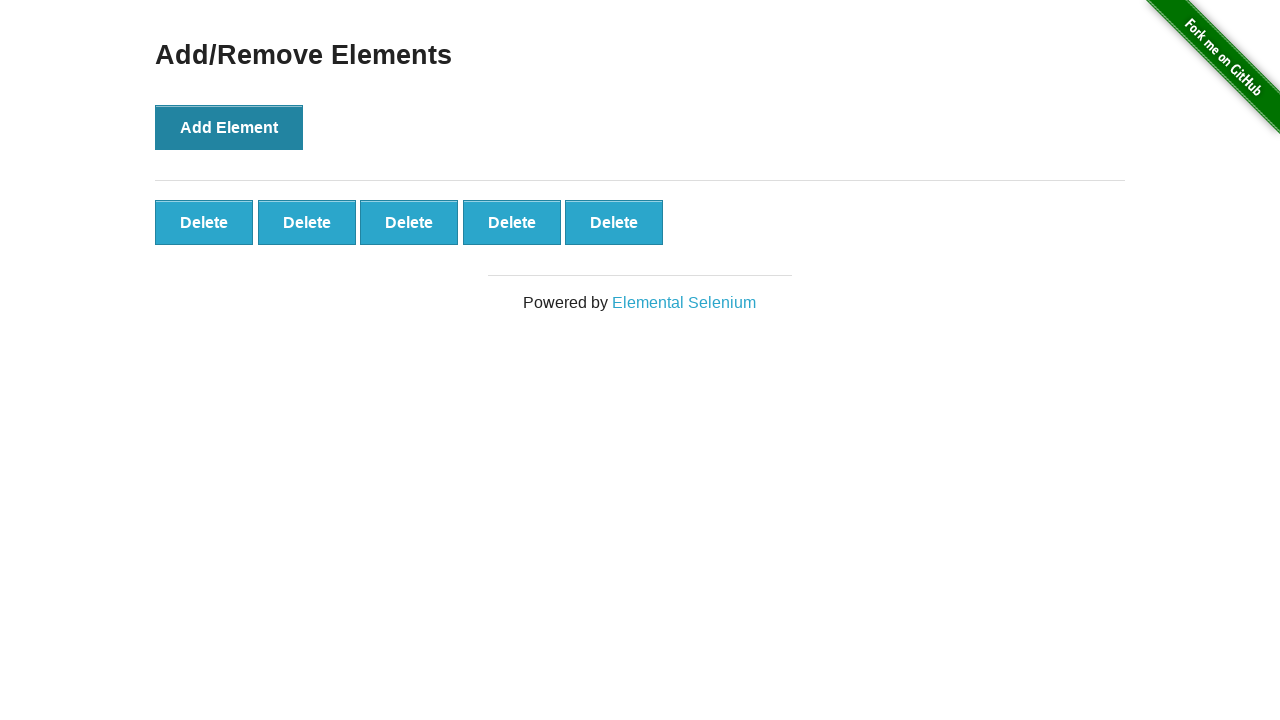

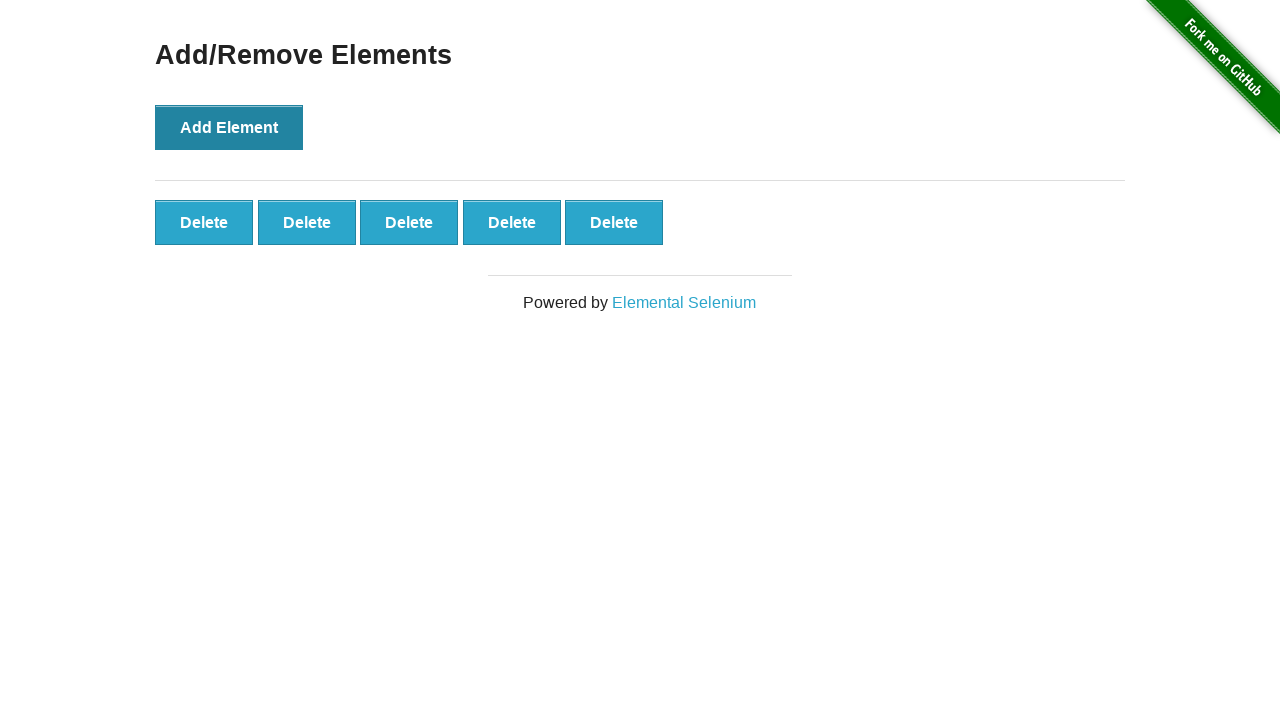